Tests the user registration flow on ShareLane by filling in zip code, proceeding to the registration form, entering personal details (name, email, password), and submitting the registration.

Starting URL: https://www.sharelane.com/cgi-bin/register.py

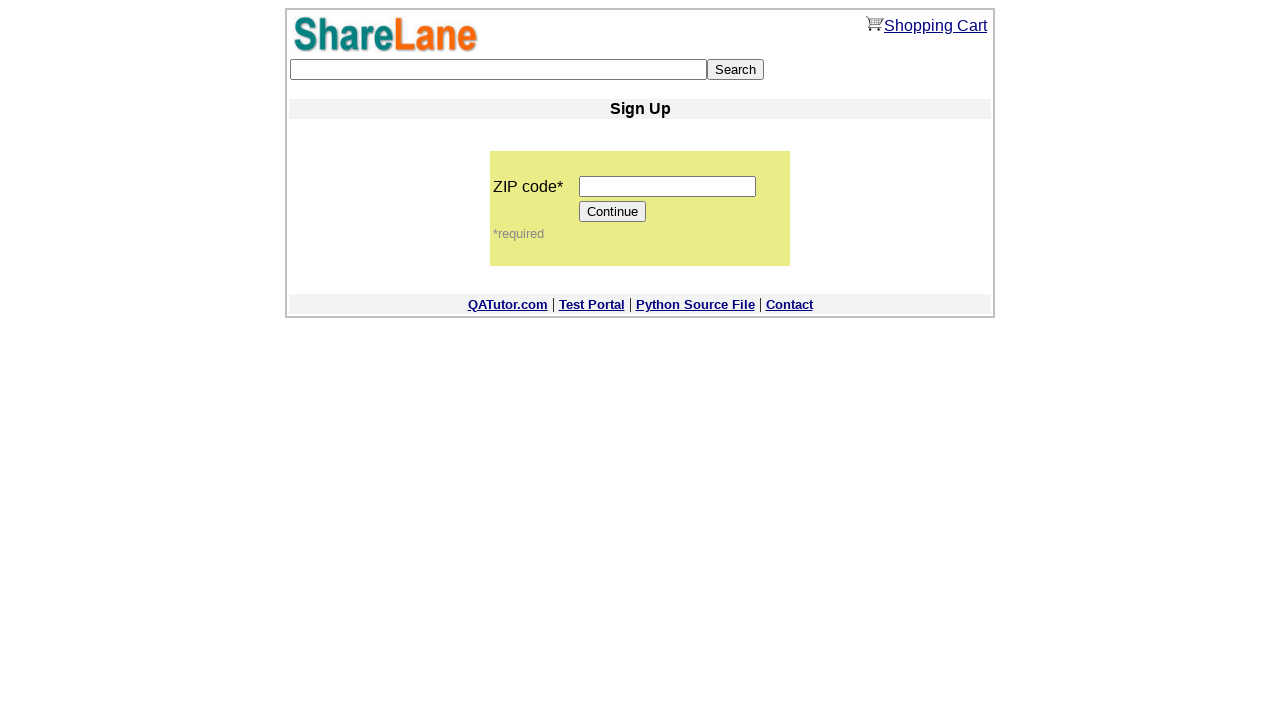

Filled zip code field with '333333' on input[name='zip_code']
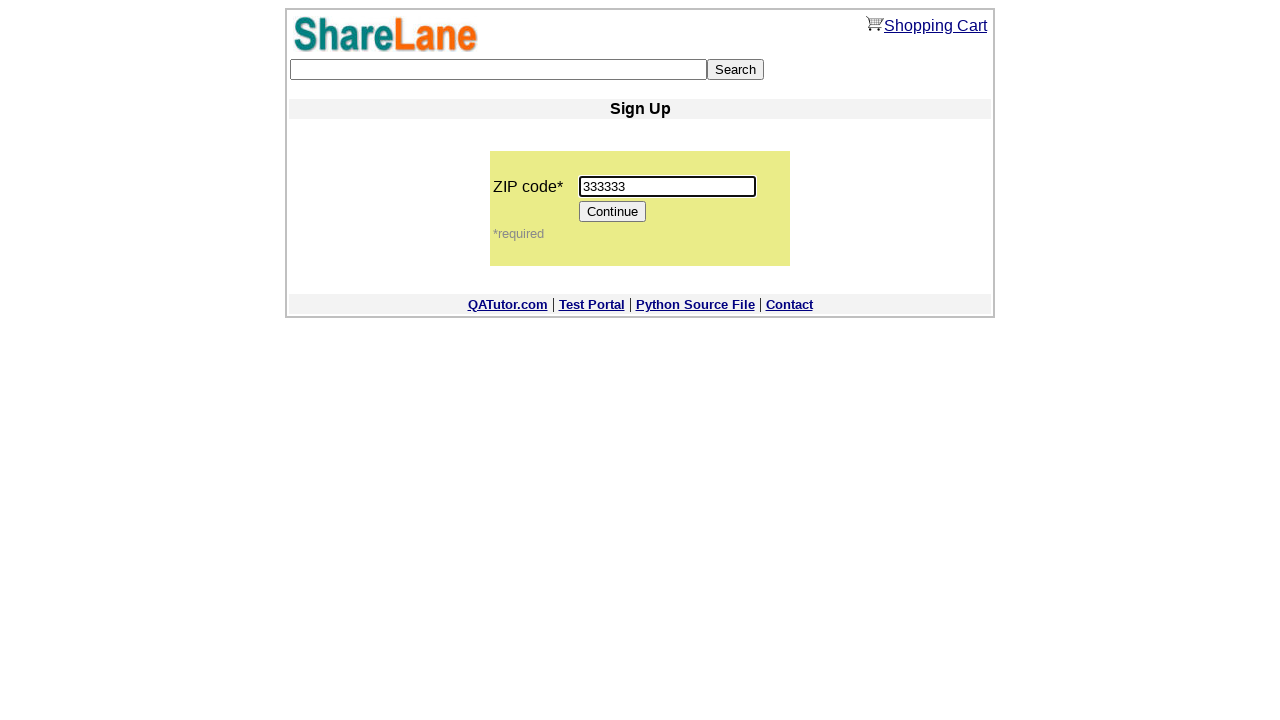

Clicked Continue button to proceed to registration form at (613, 212) on xpath=//*[@value='Continue']
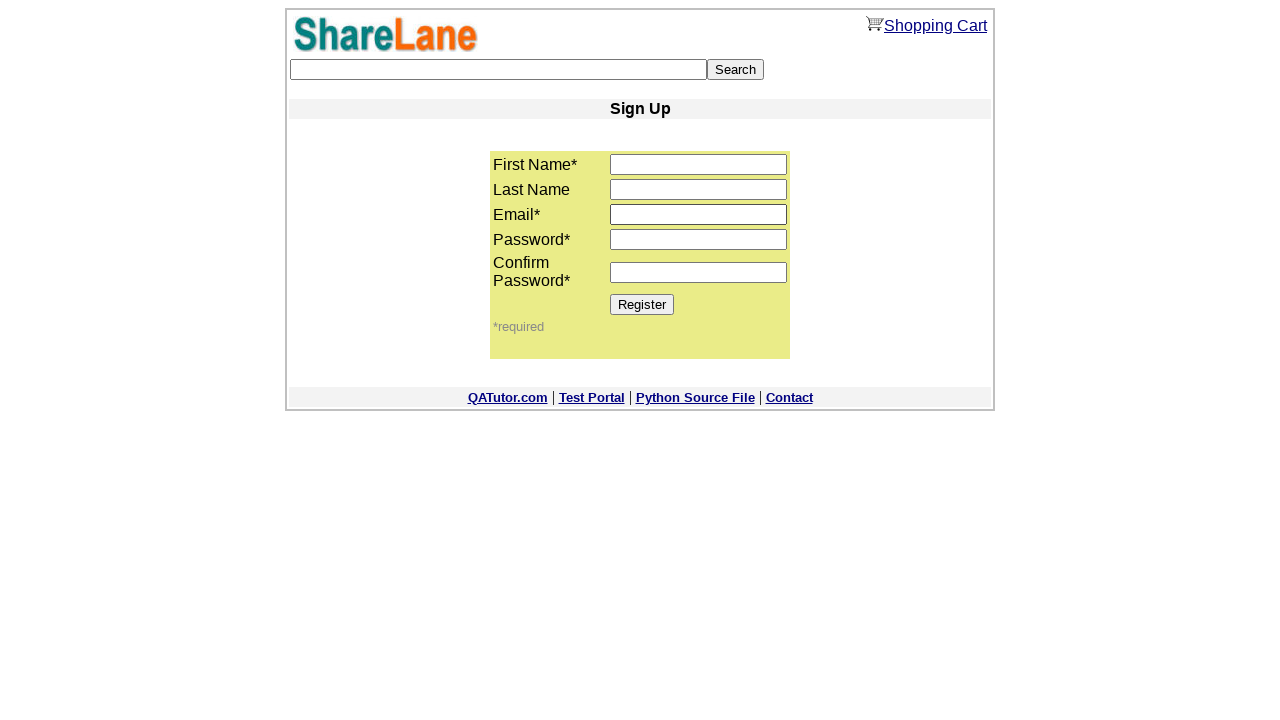

Registration form loaded and first name field is visible
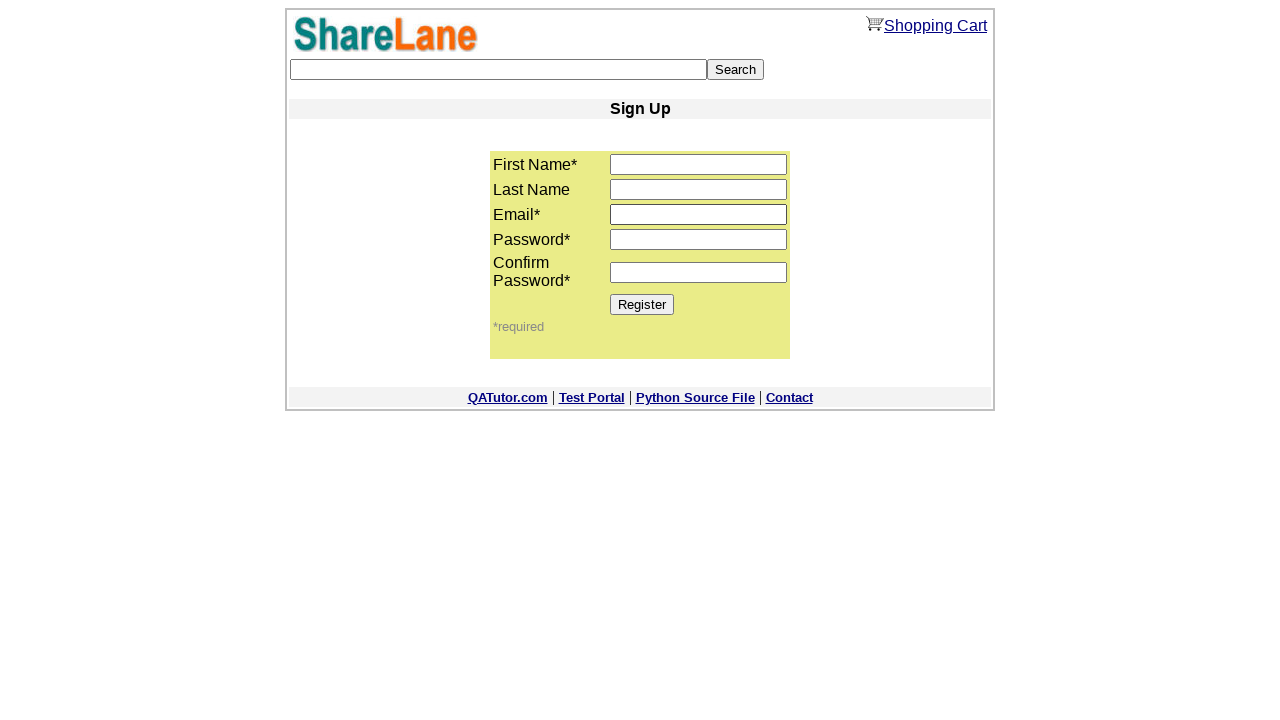

Filled first name field with 'Piter' on input[name='first_name']
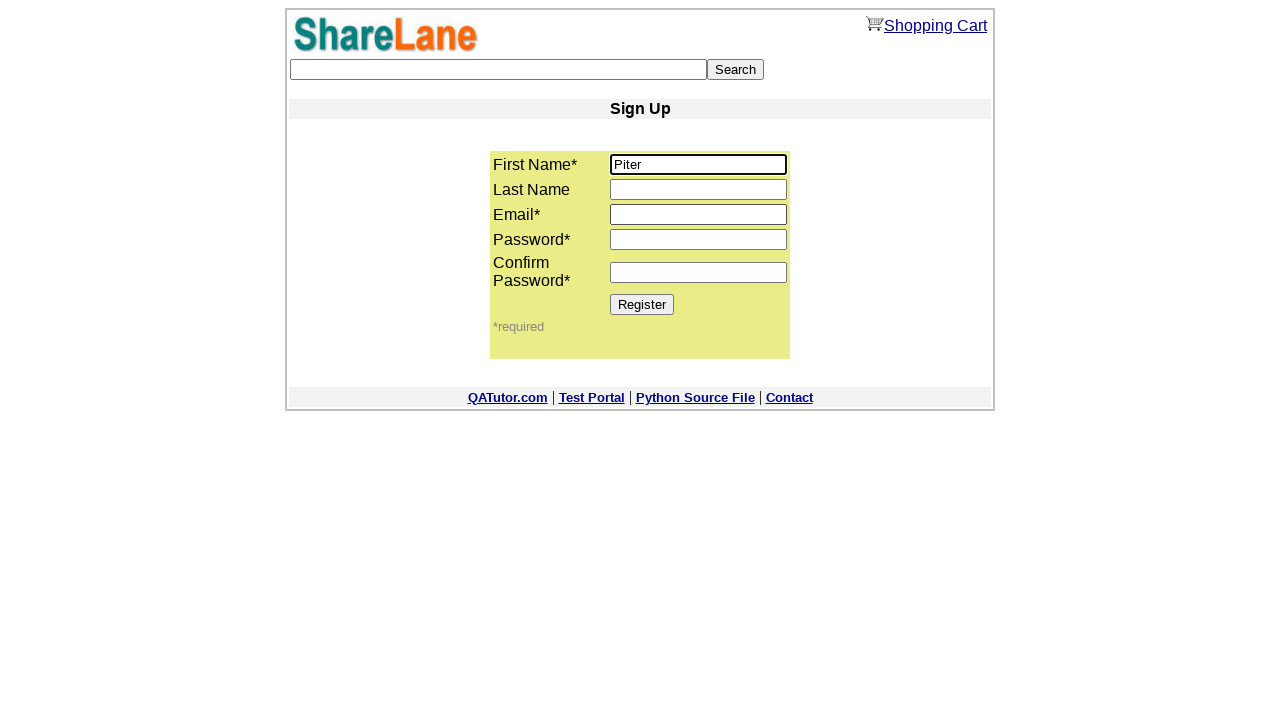

Filled last name field with 'Swagger' on input[name='last_name']
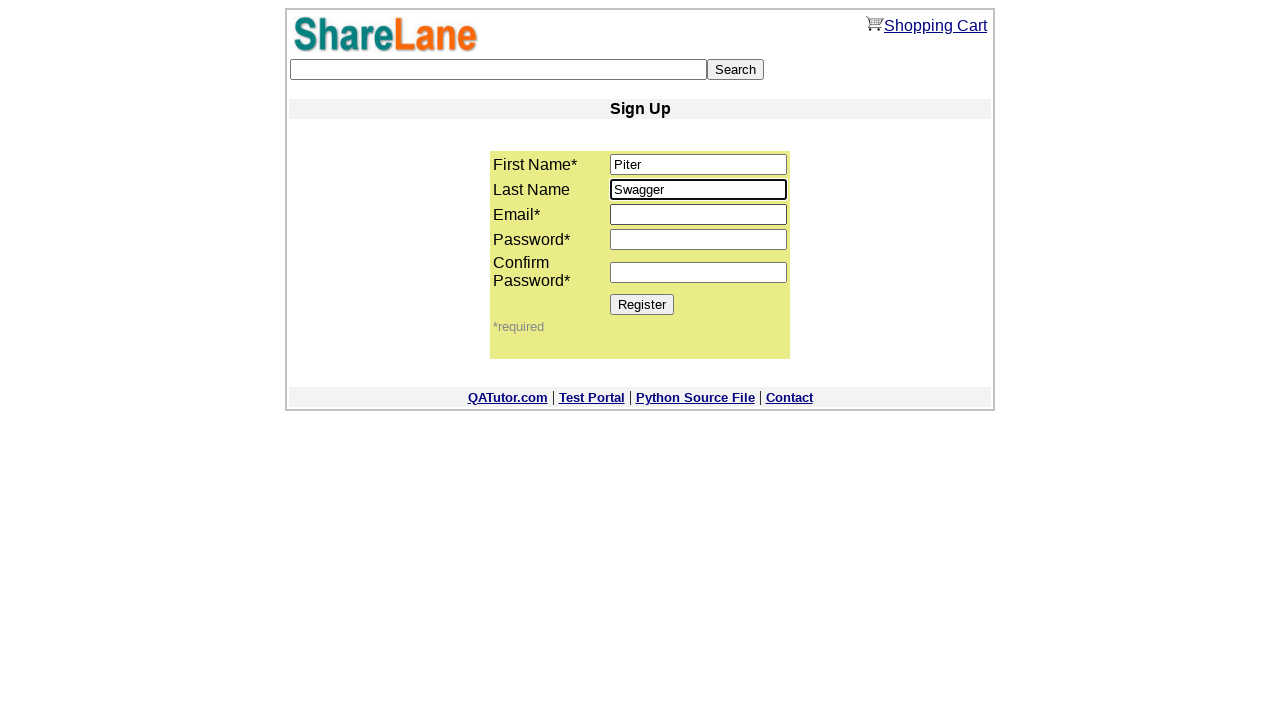

Filled email field with 'testuser7842@gmail.com' on input[name='email']
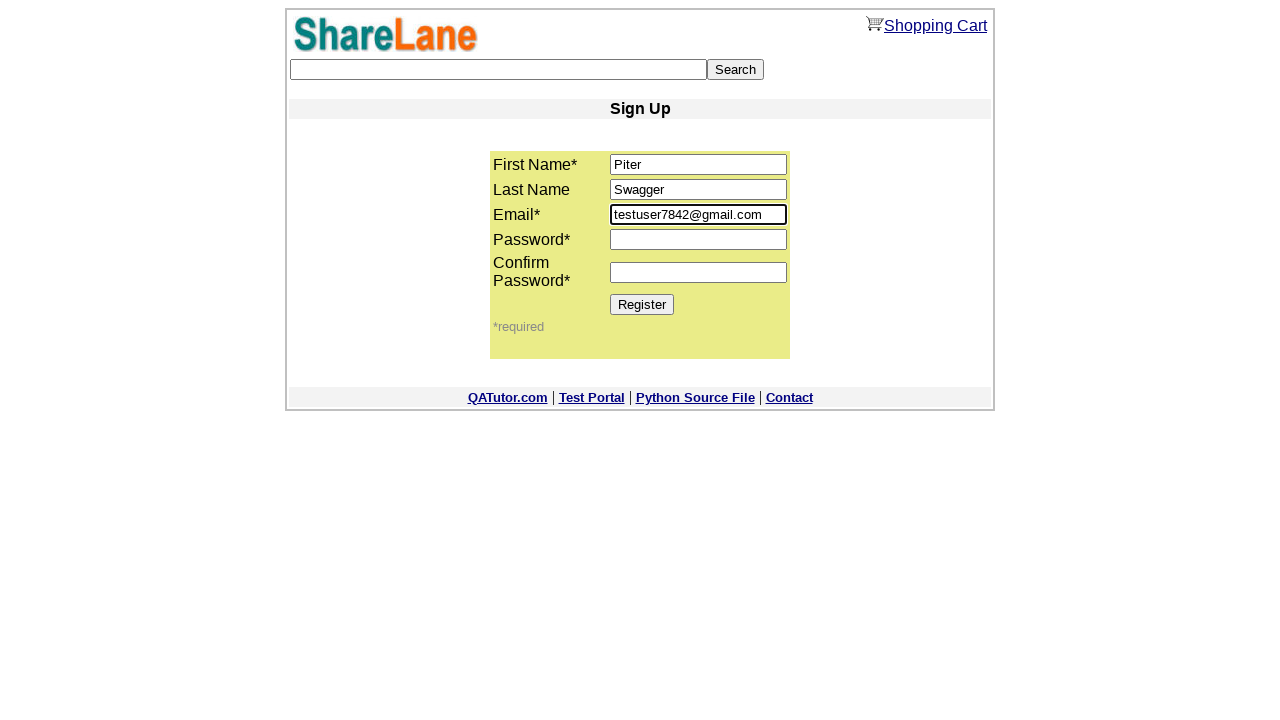

Filled password field with '55555' on input[name='password1']
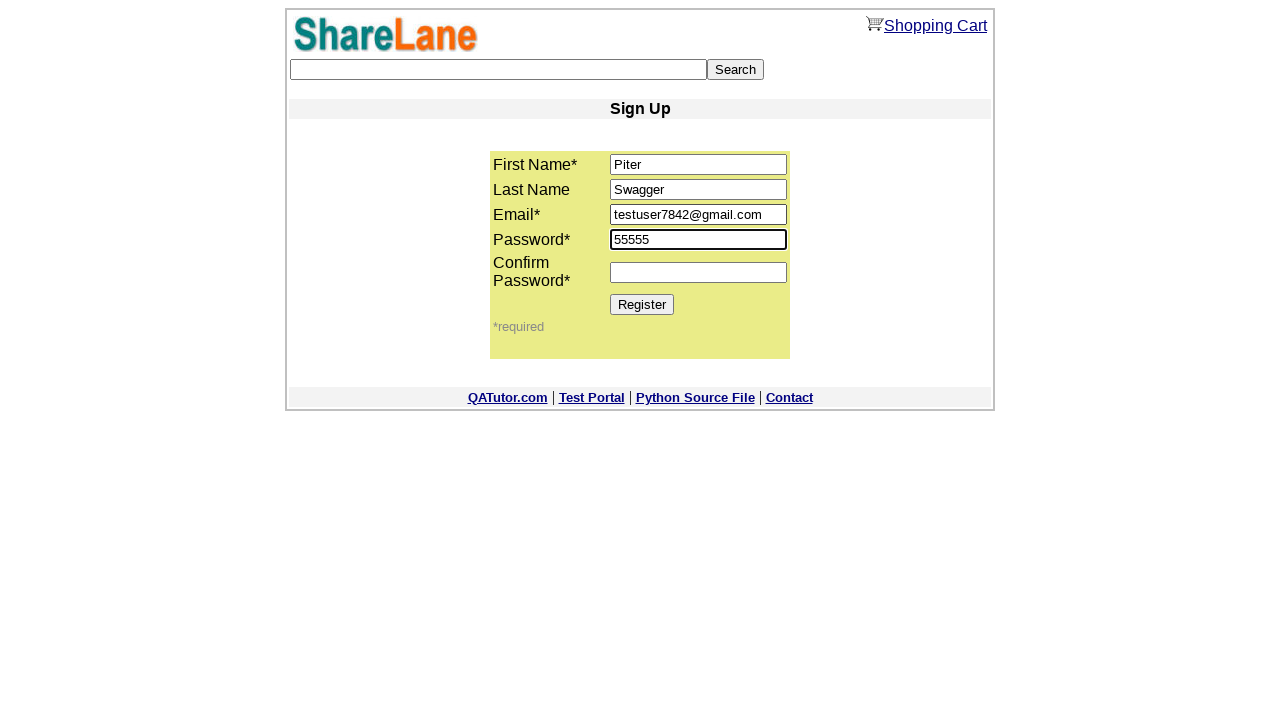

Filled password confirmation field with '55555' on input[name='password2']
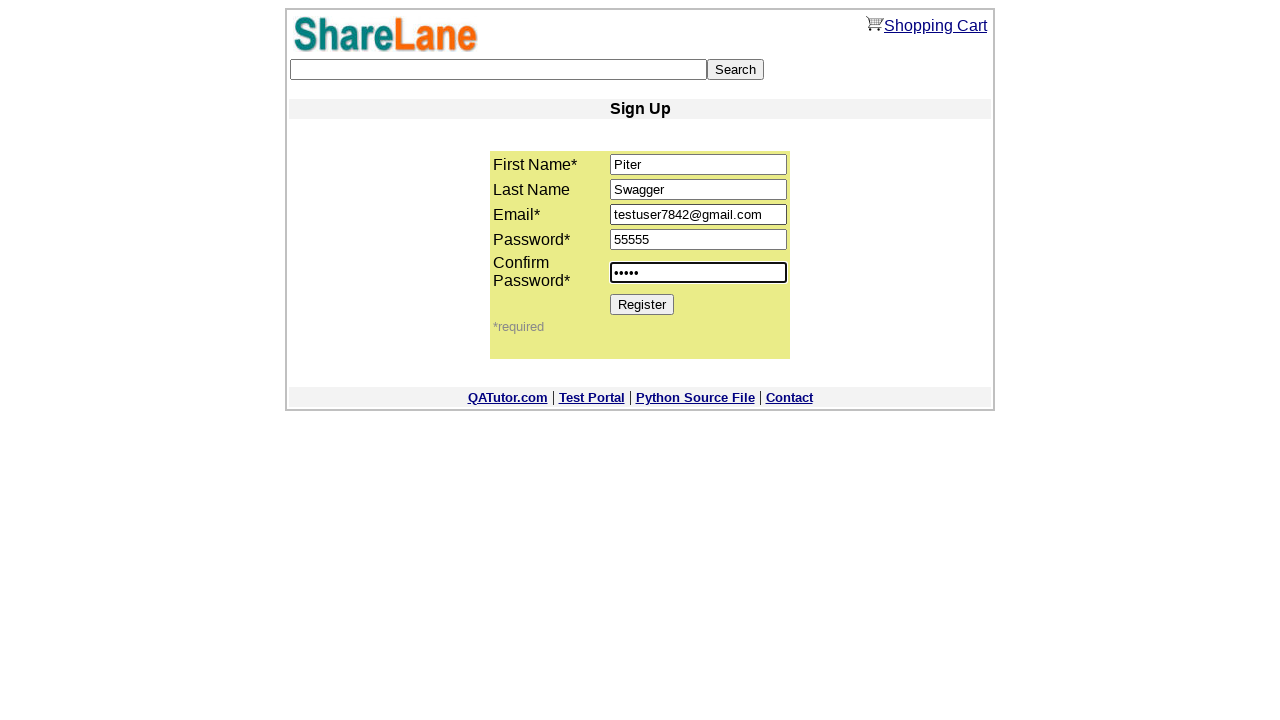

Clicked Register button to submit user registration at (642, 304) on xpath=//*[@value='Register']
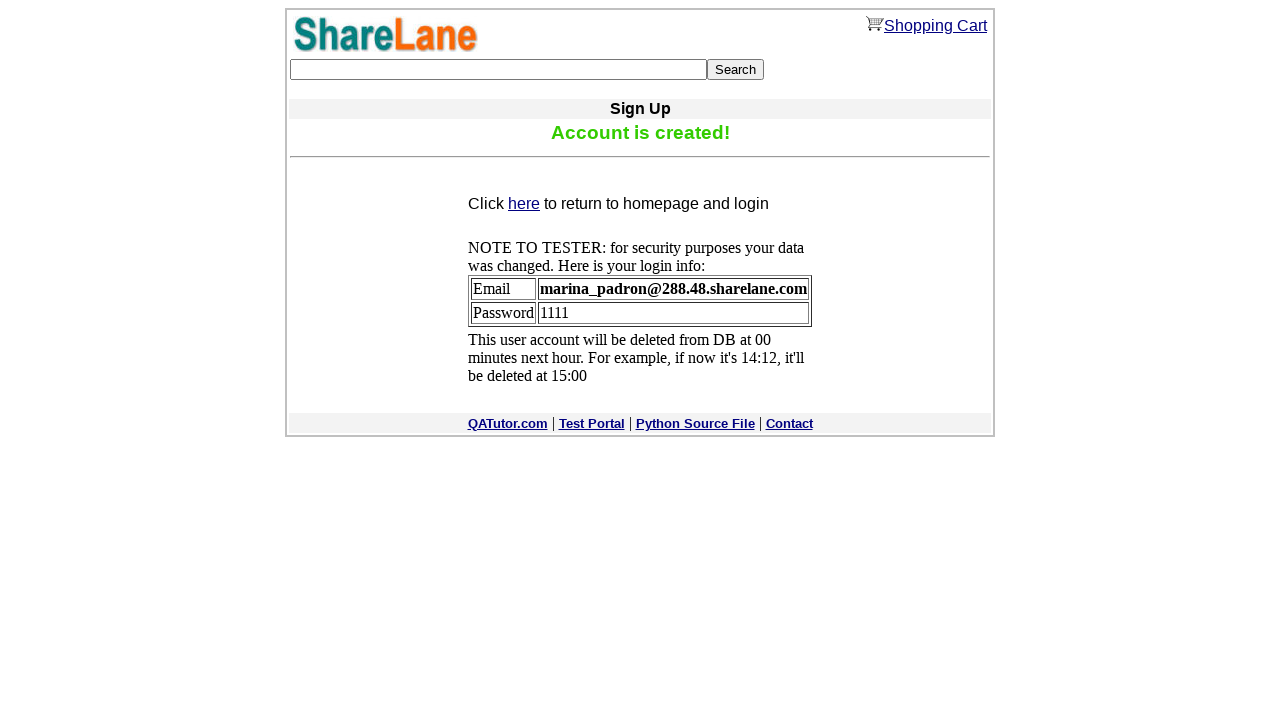

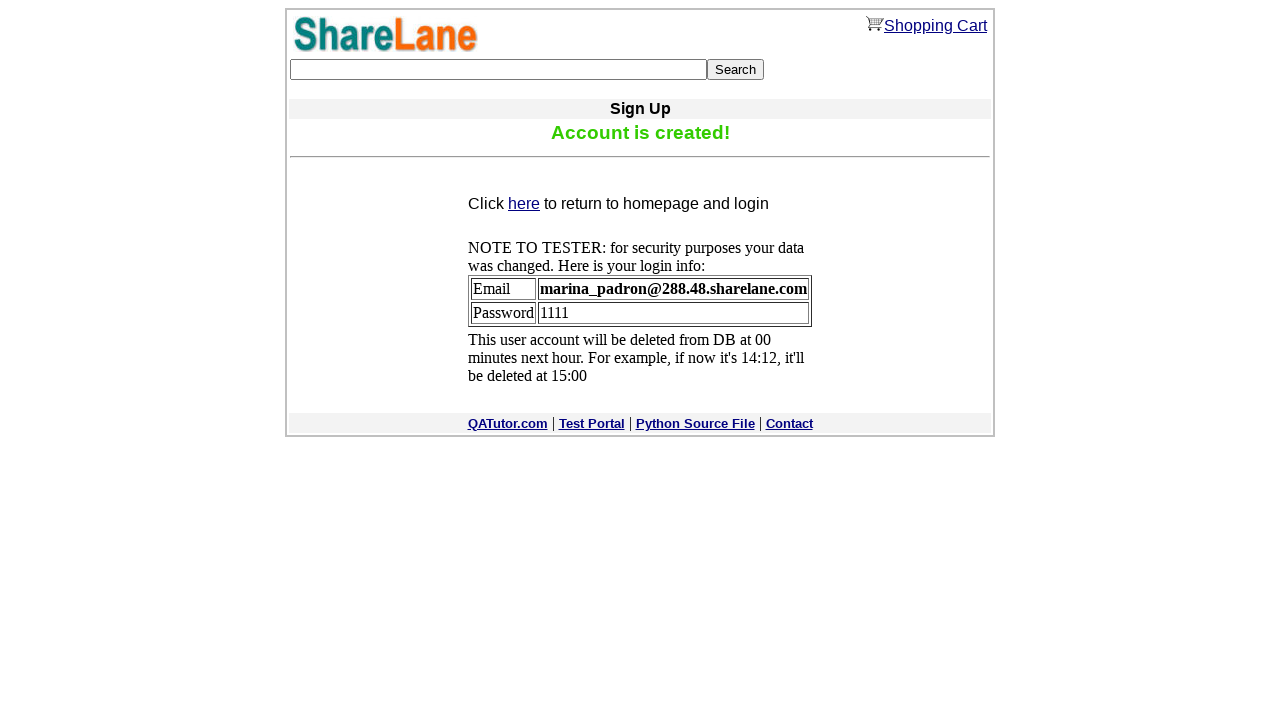